Types text into an email input field on the Cypress example page and verifies the page title

Starting URL: https://example.cypress.io/commands/actions

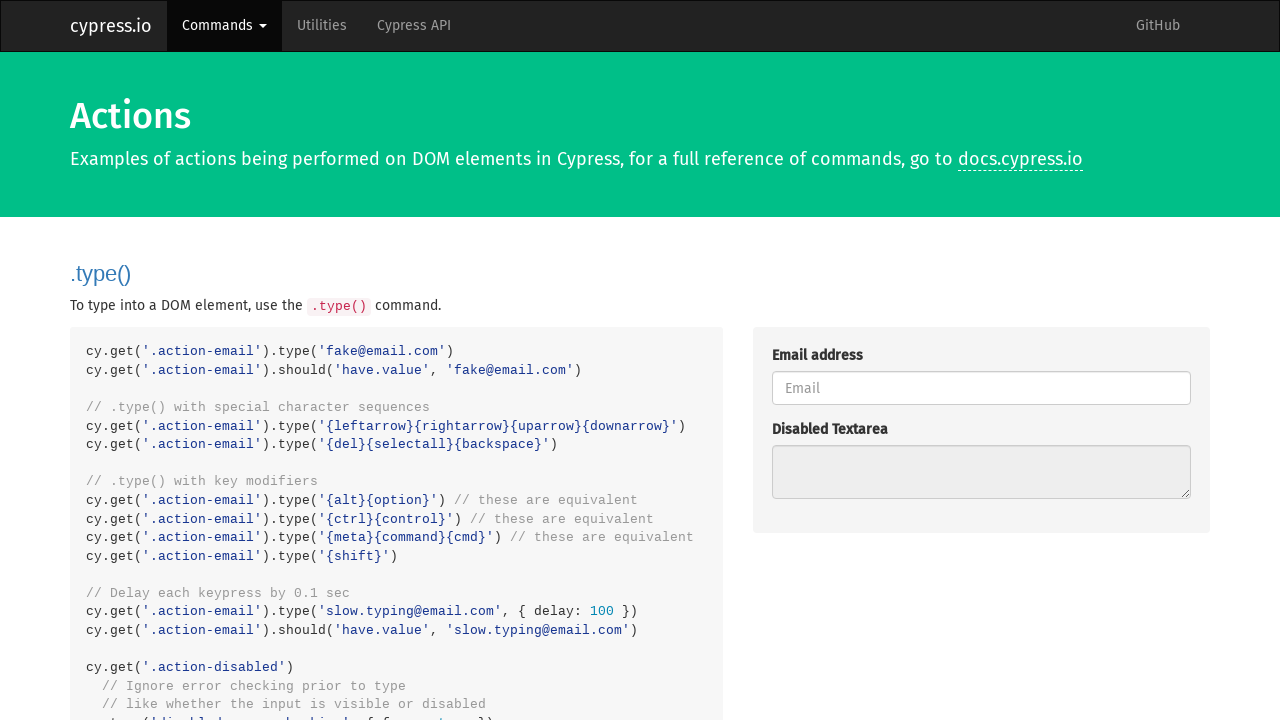

Typed 'test@test.com' into the email input field on .action-email
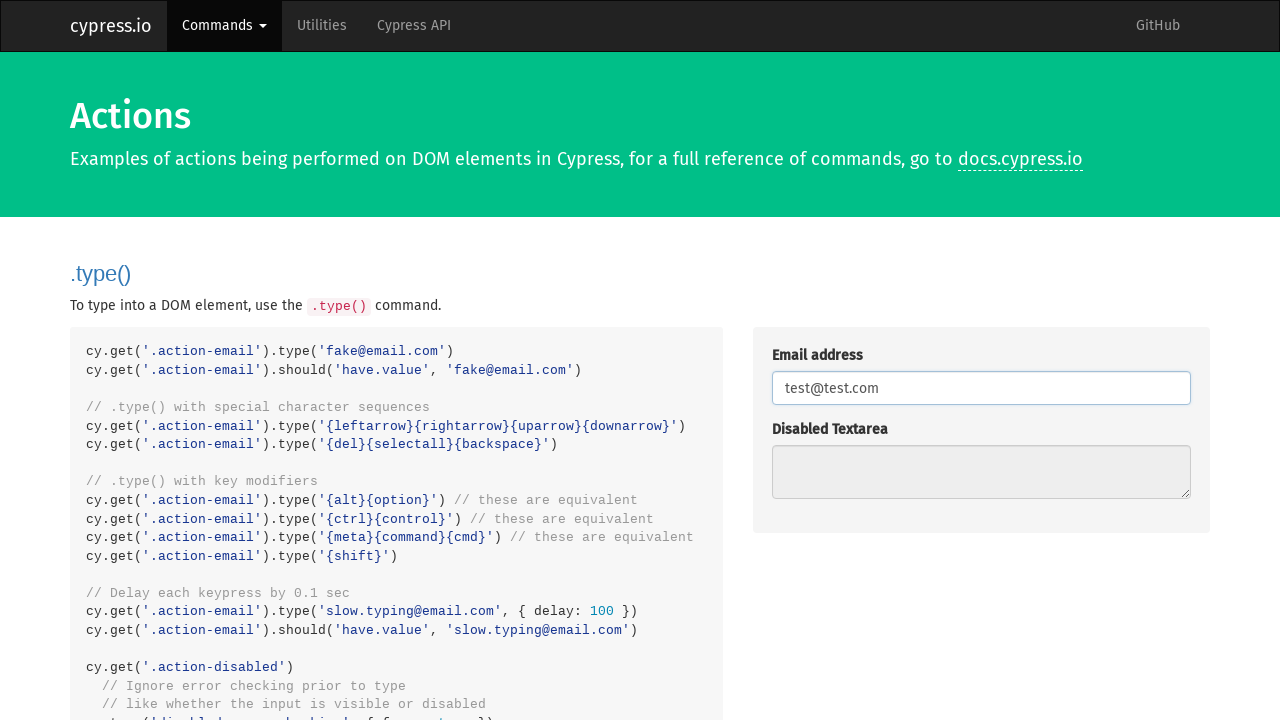

Verified page title is 'Cypress.io: Kitchen Sink'
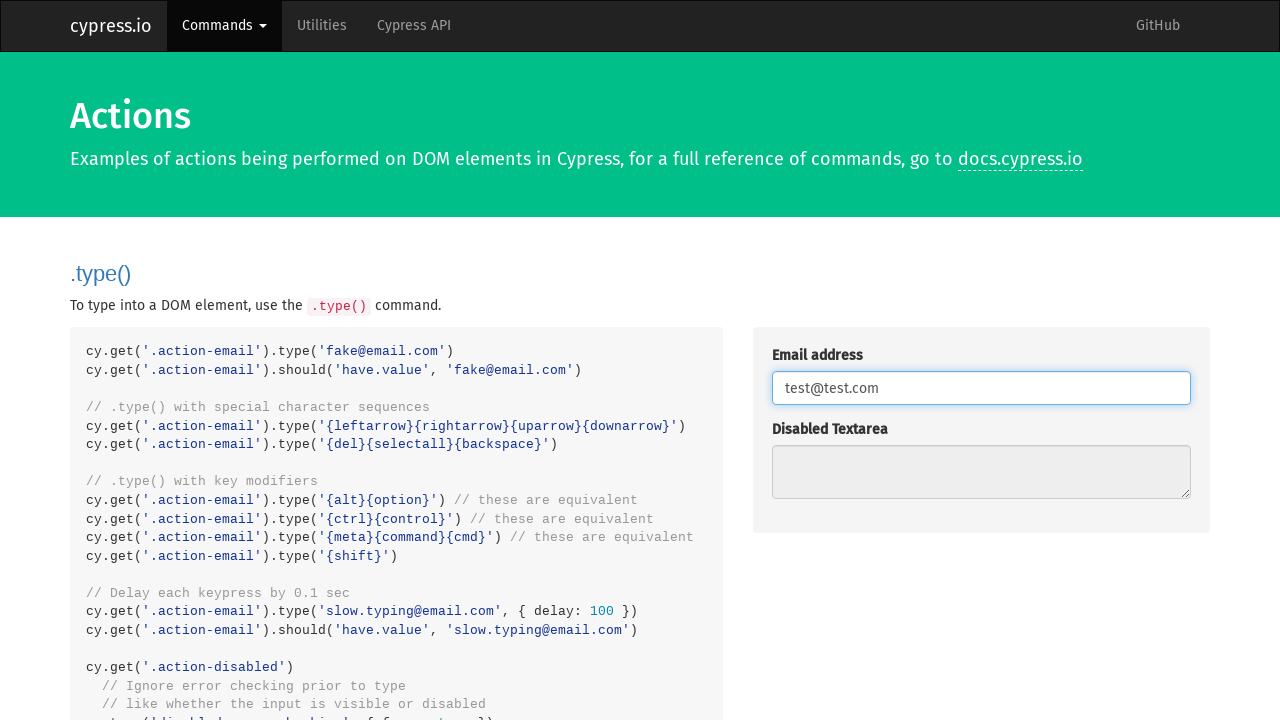

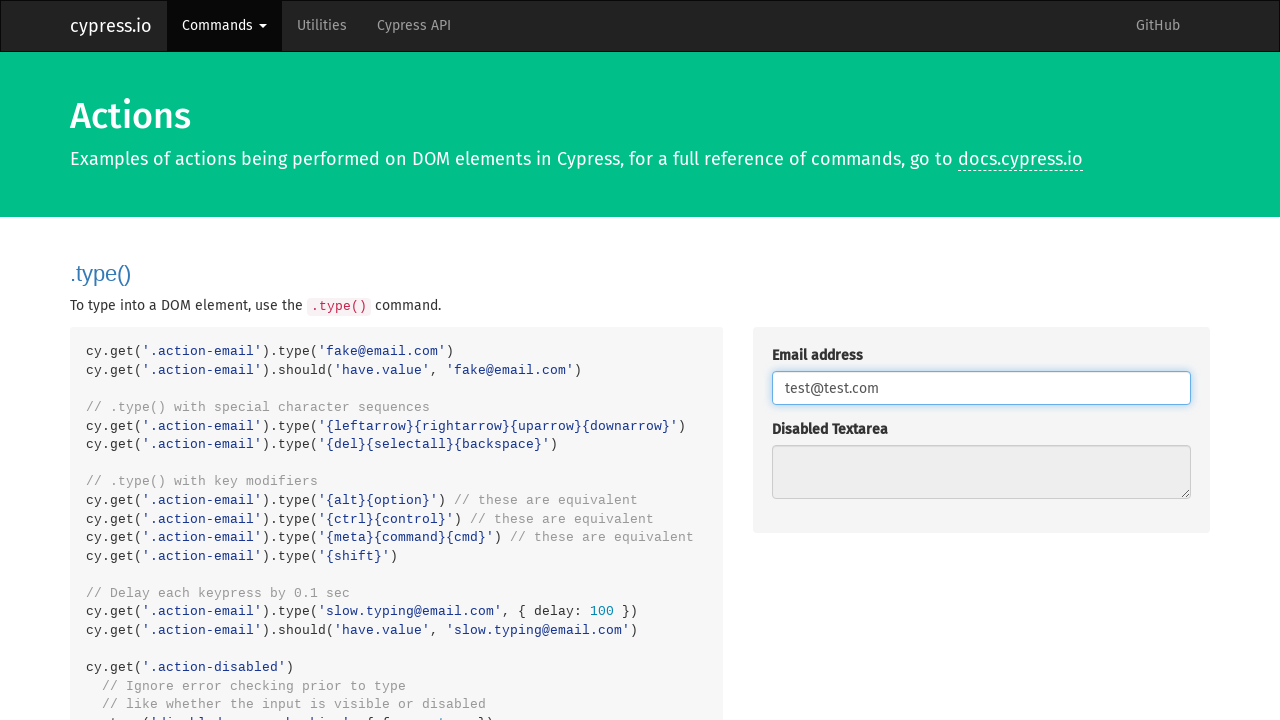